Tests drag and drop functionality on jQuery UI demo page by dragging an element to a specific drop zone using coordinates

Starting URL: https://jqueryui.com/droppable/

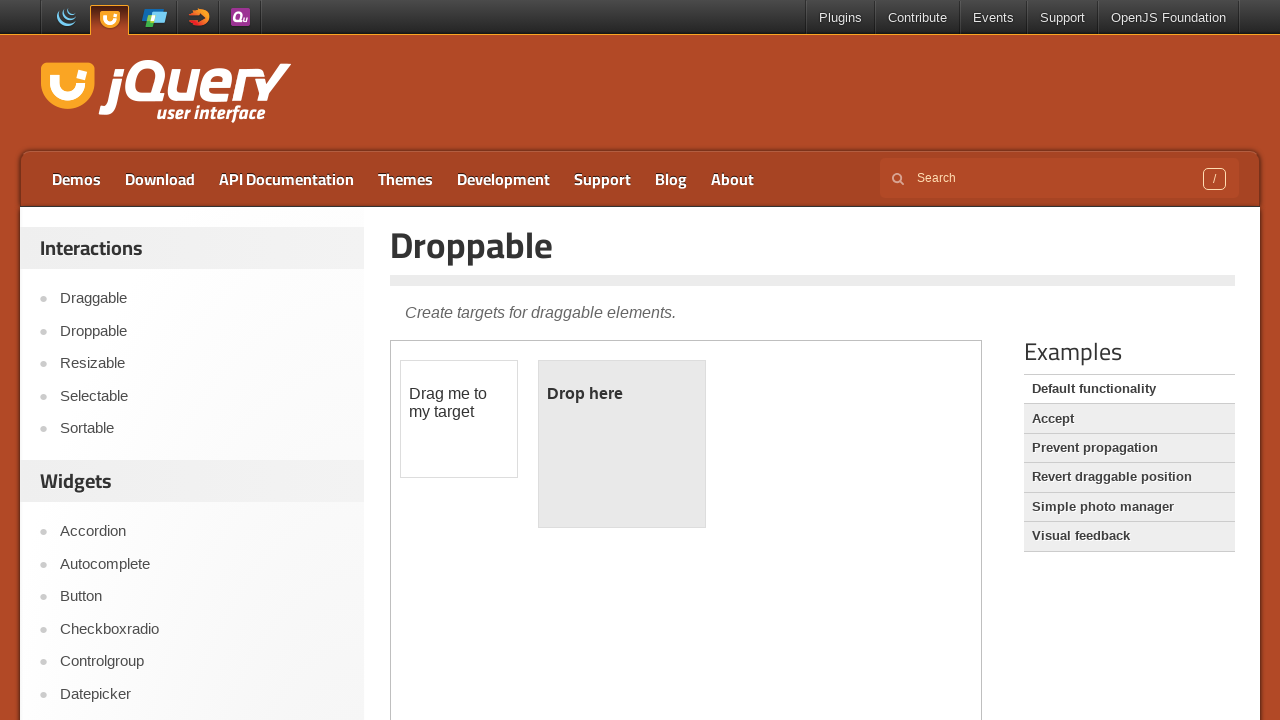

Located the demo iframe
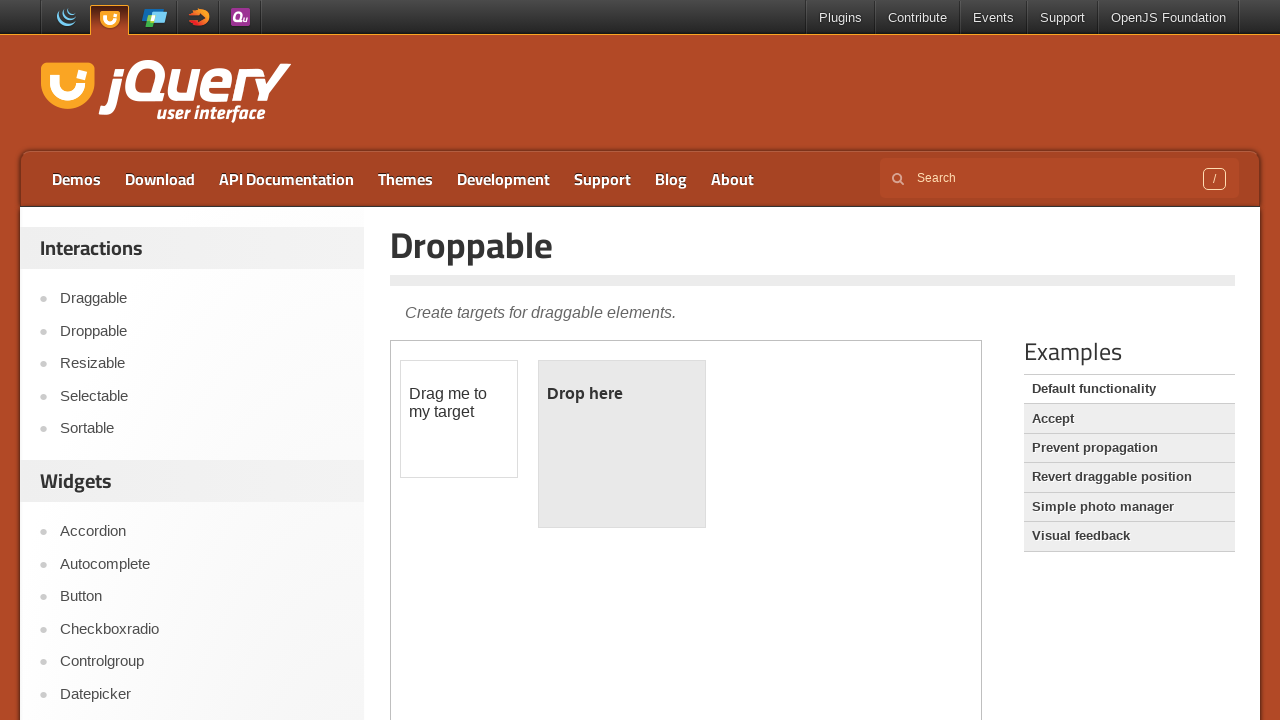

Located the draggable element
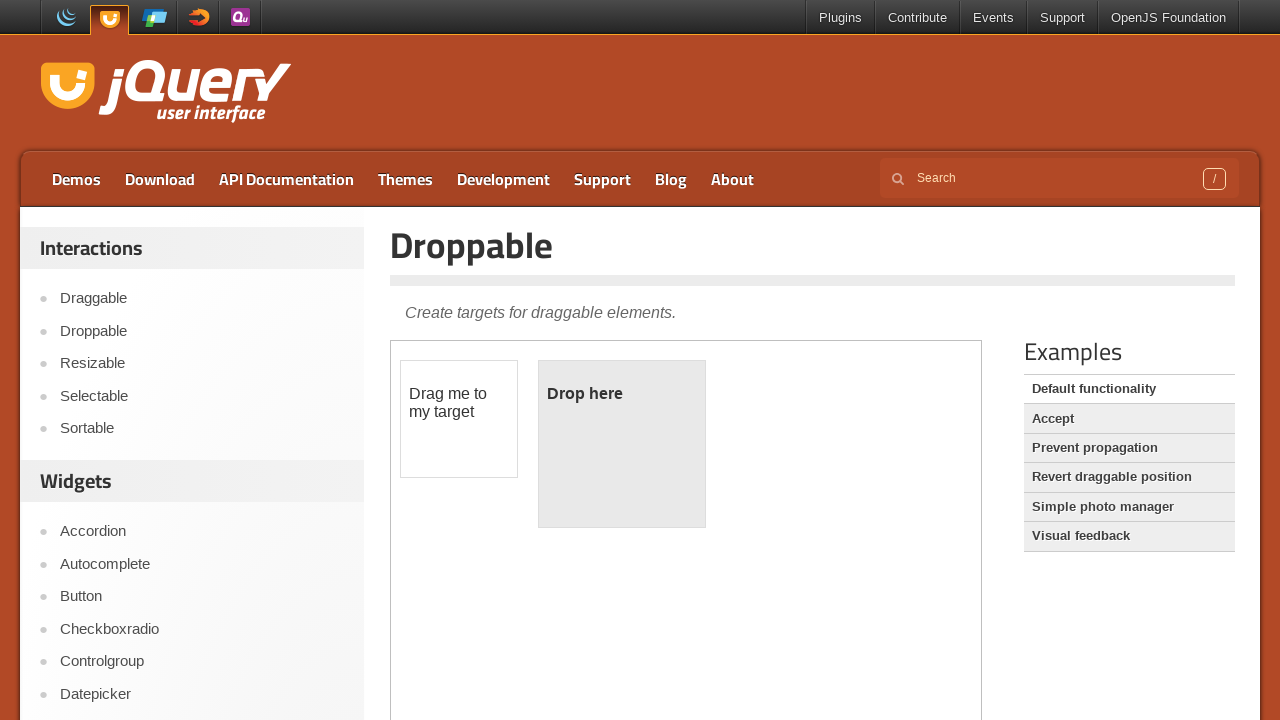

Located the droppable element
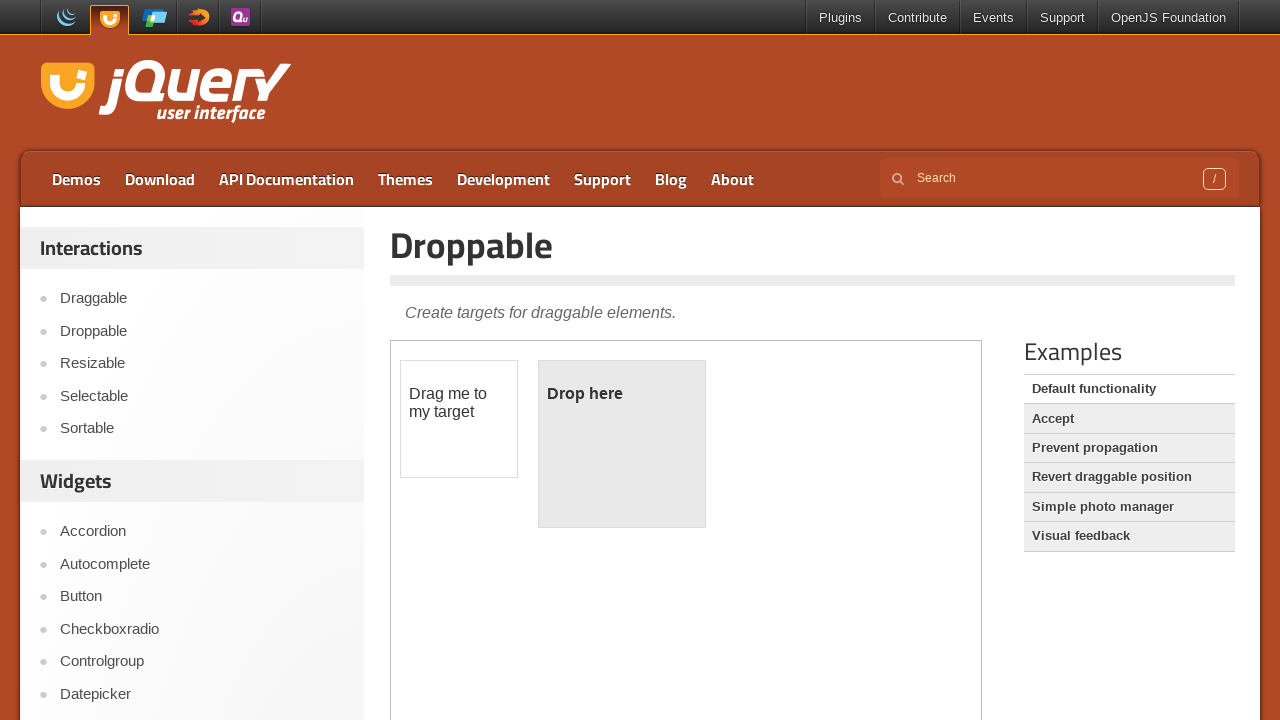

Retrieved bounding box of the droppable element
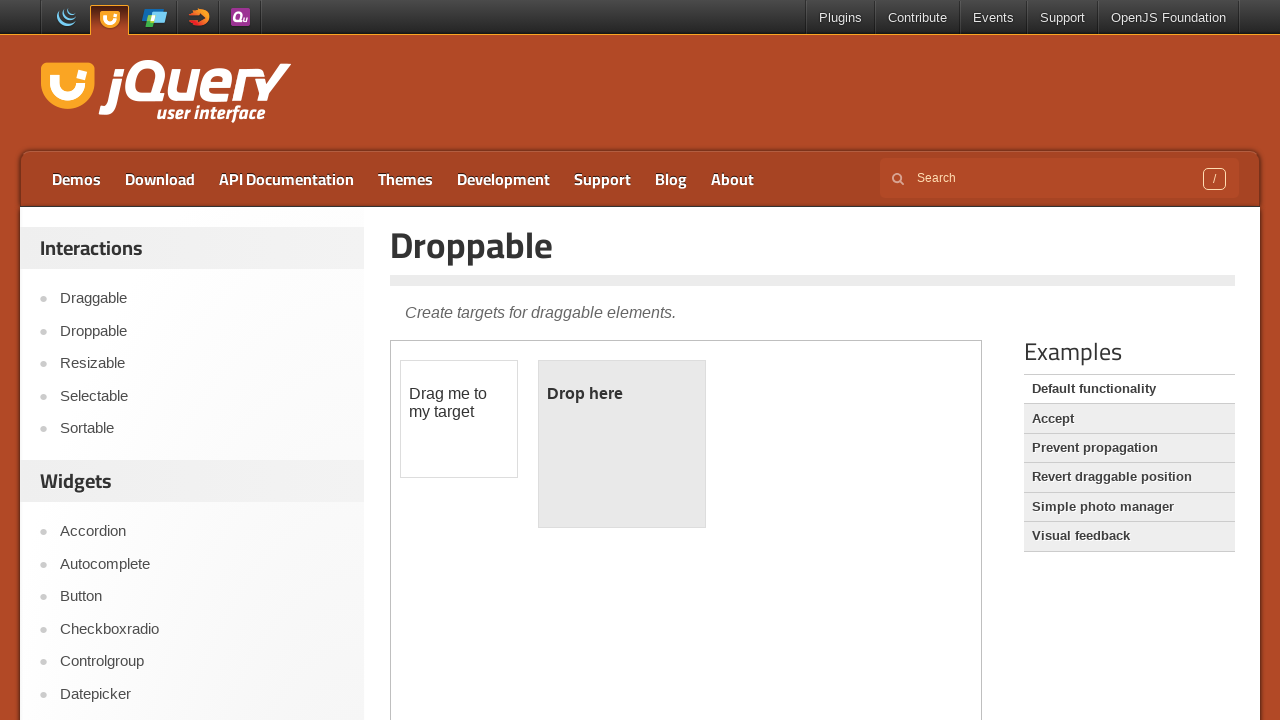

Dragged the draggable element to the droppable zone at (622, 444)
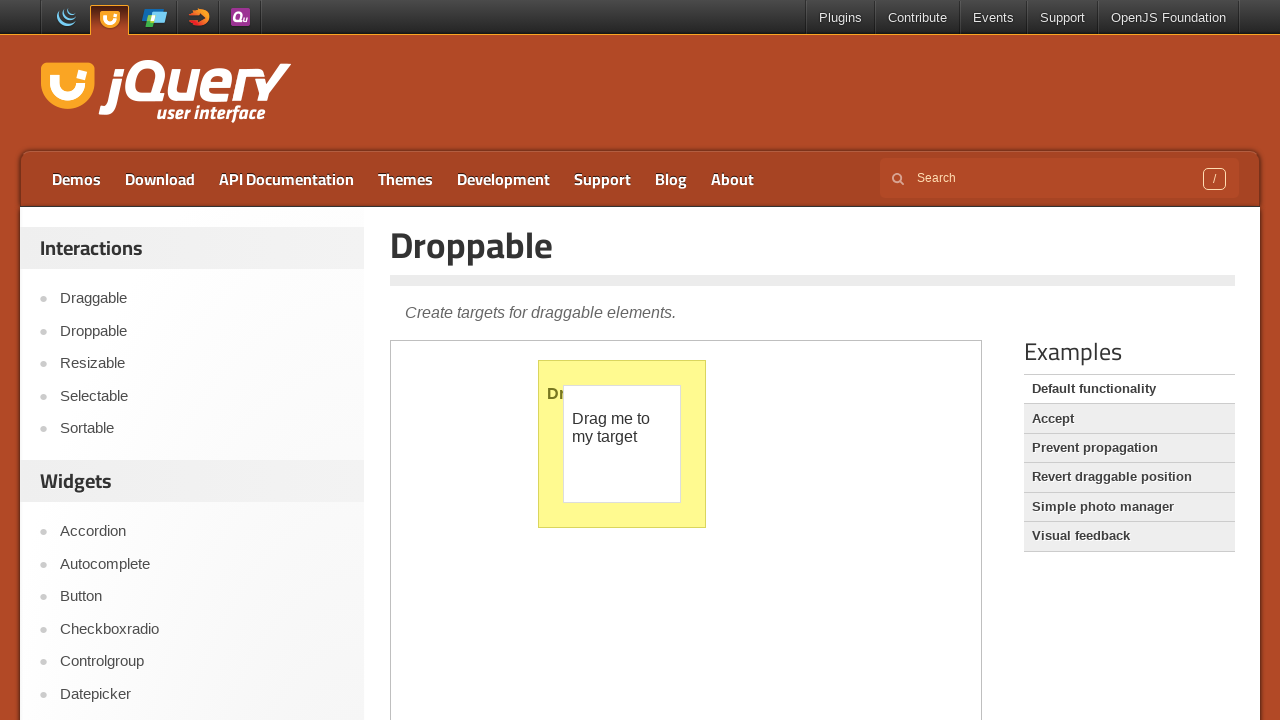

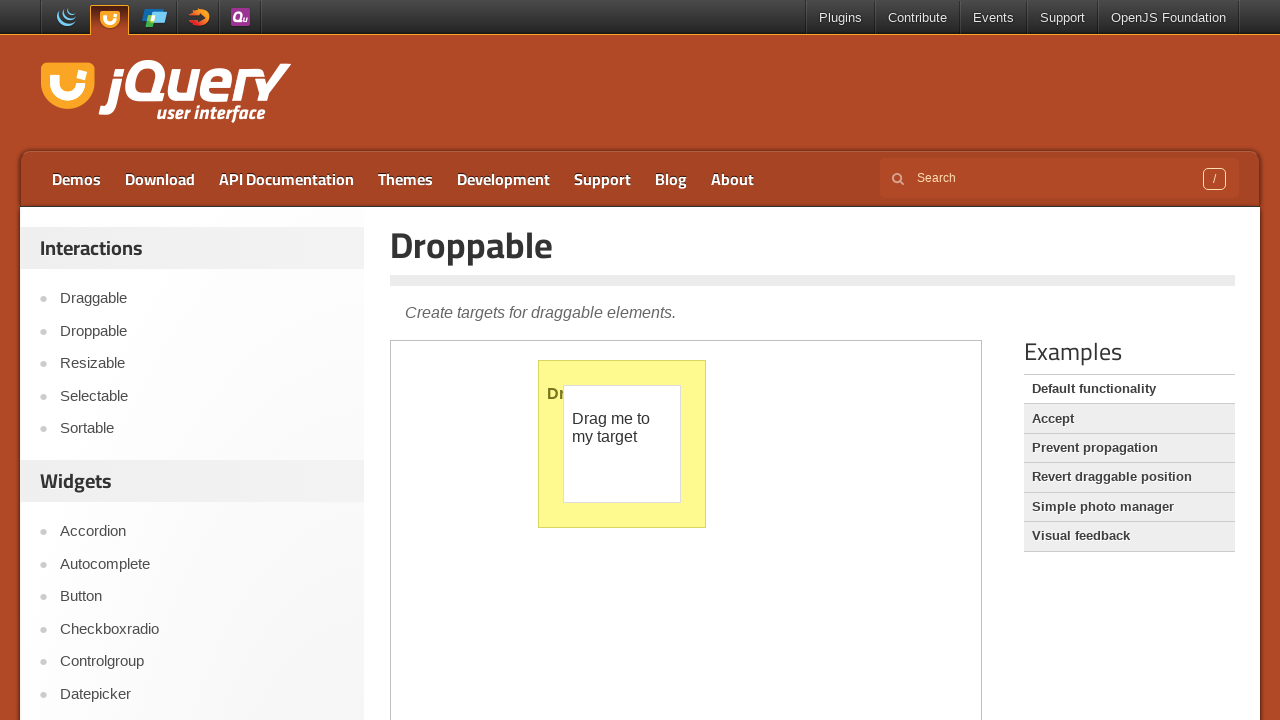